Navigates to python.org, then visits erply.com with different query parameters in a loop (10 iterations), testing basic page navigation functionality.

Starting URL: http://www.python.org

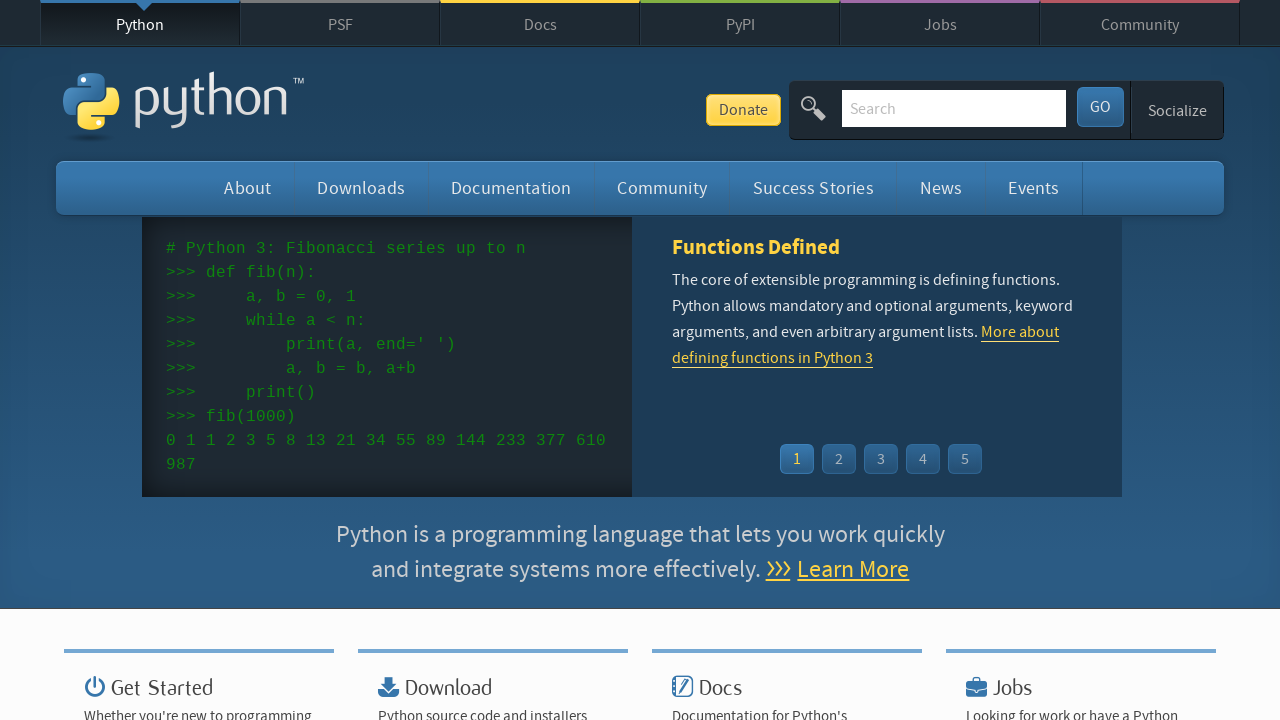

Navigated to python.org
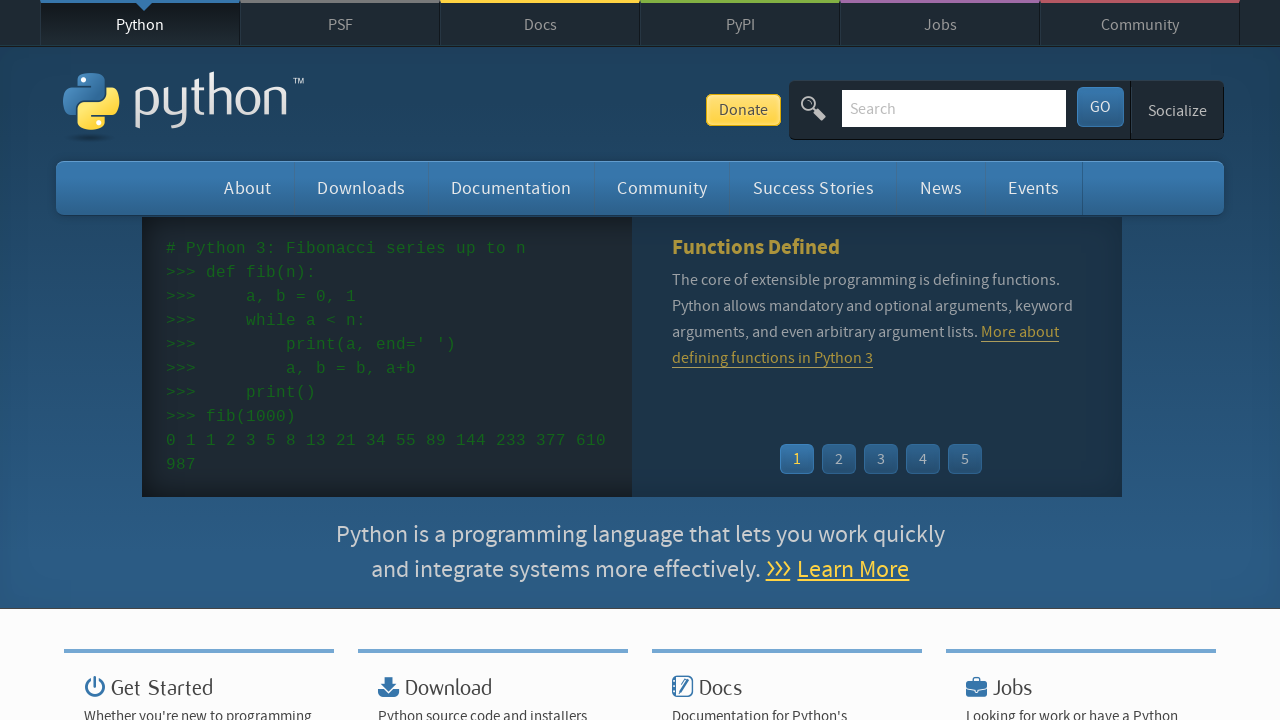

Navigated to erply.com base page
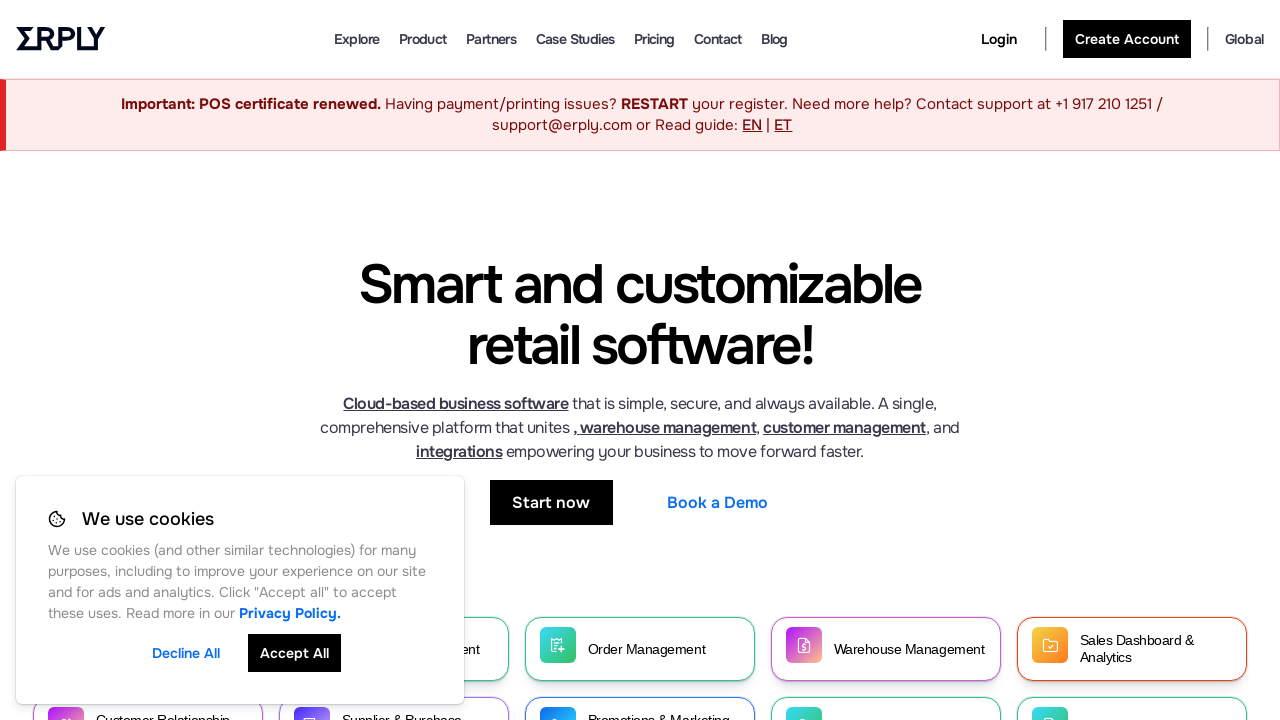

Navigated to erply.com with query parameter page_no=0
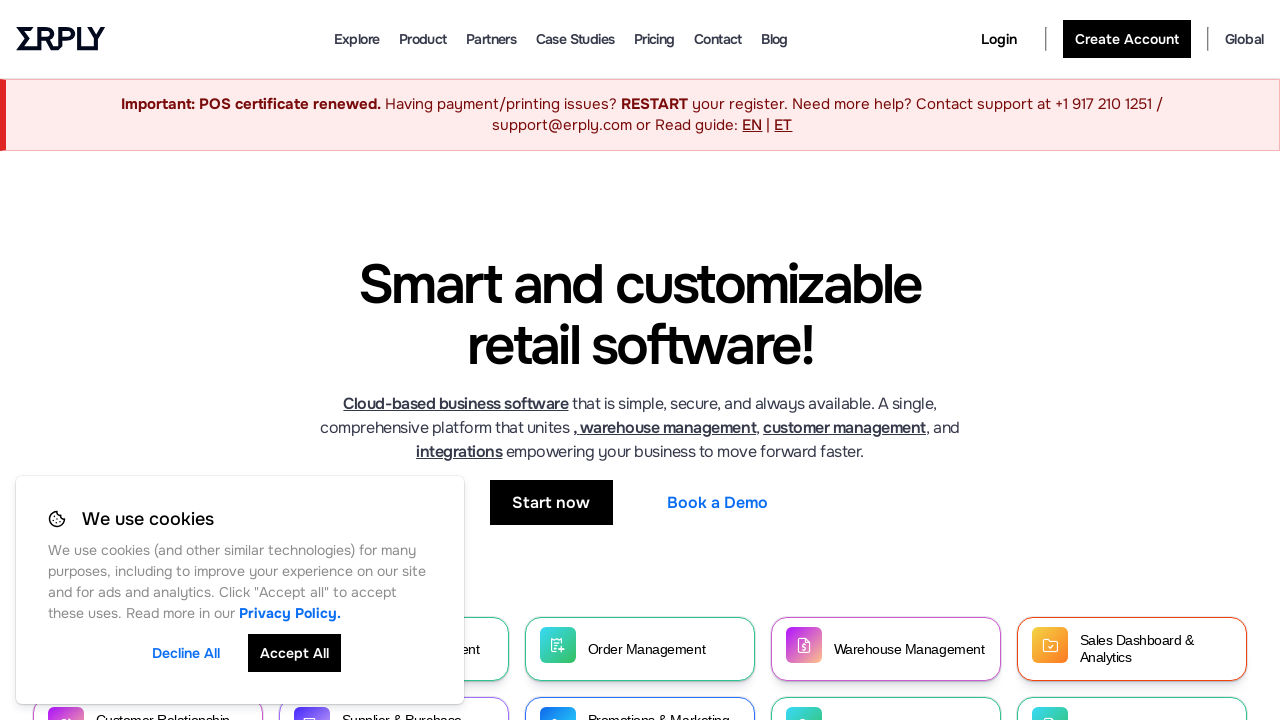

Navigated to erply.com with query parameter page_no=1
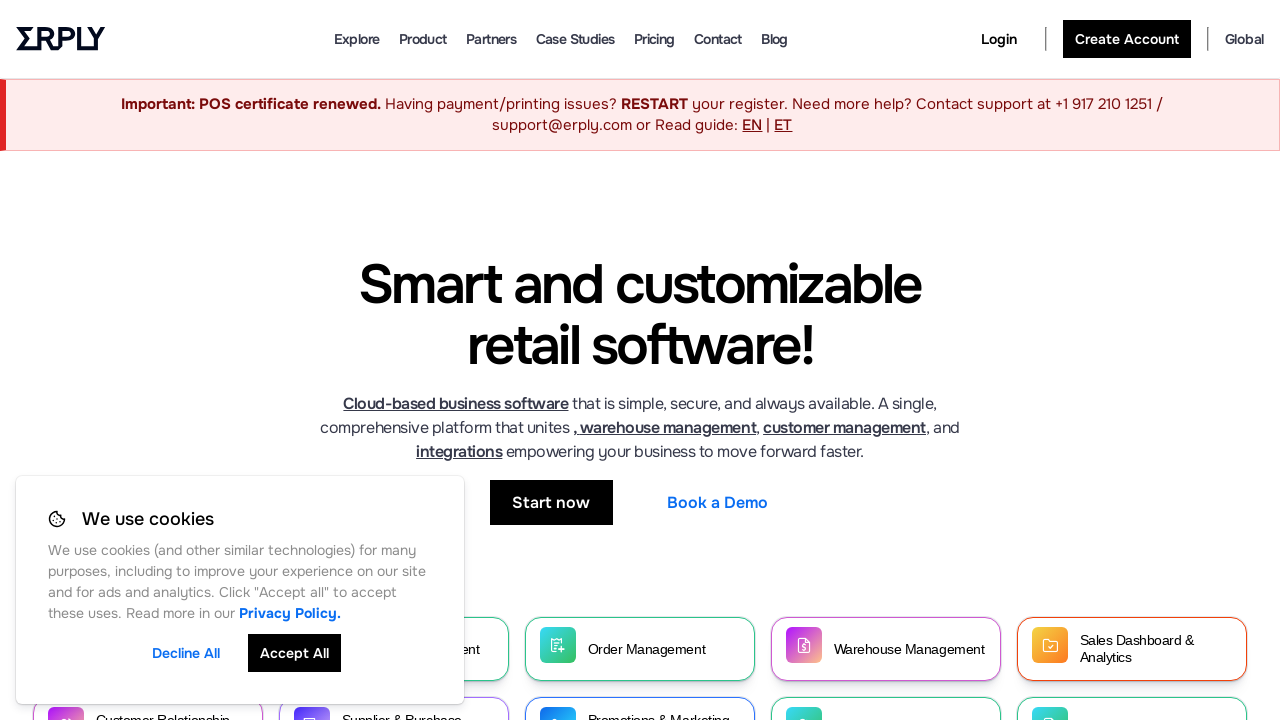

Navigated to erply.com with query parameter page_no=2
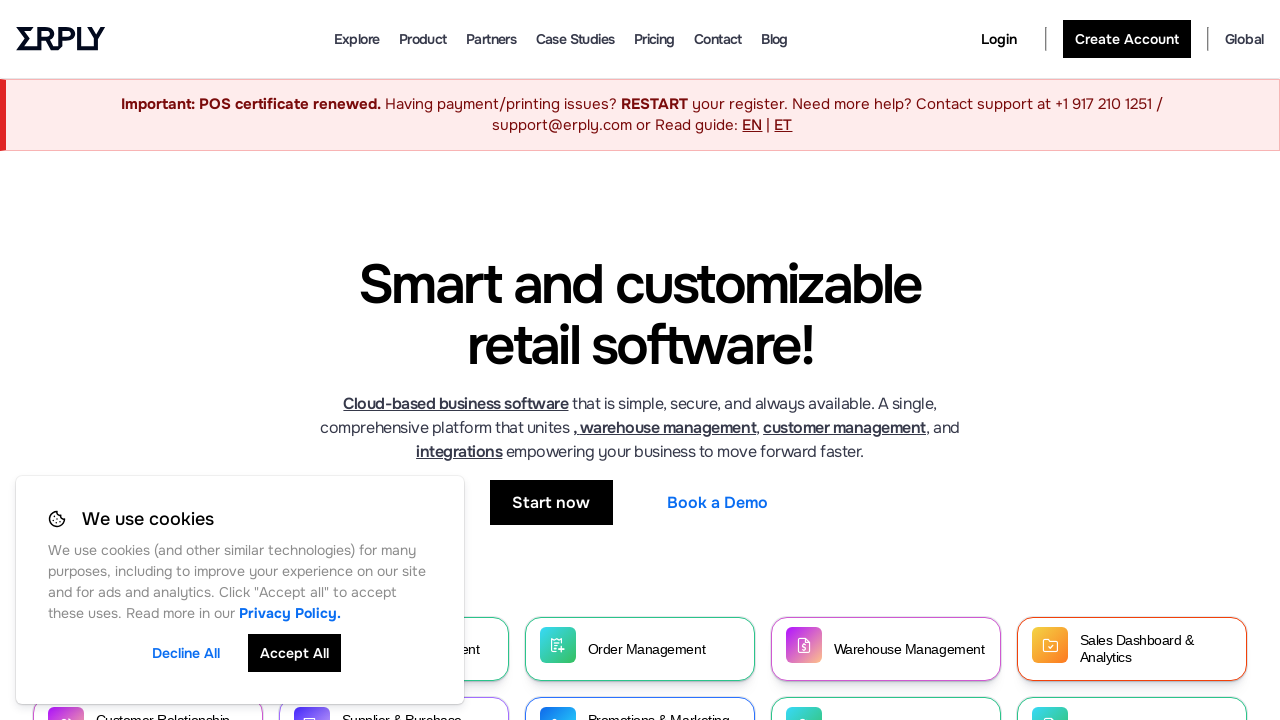

Navigated to erply.com with query parameter page_no=3
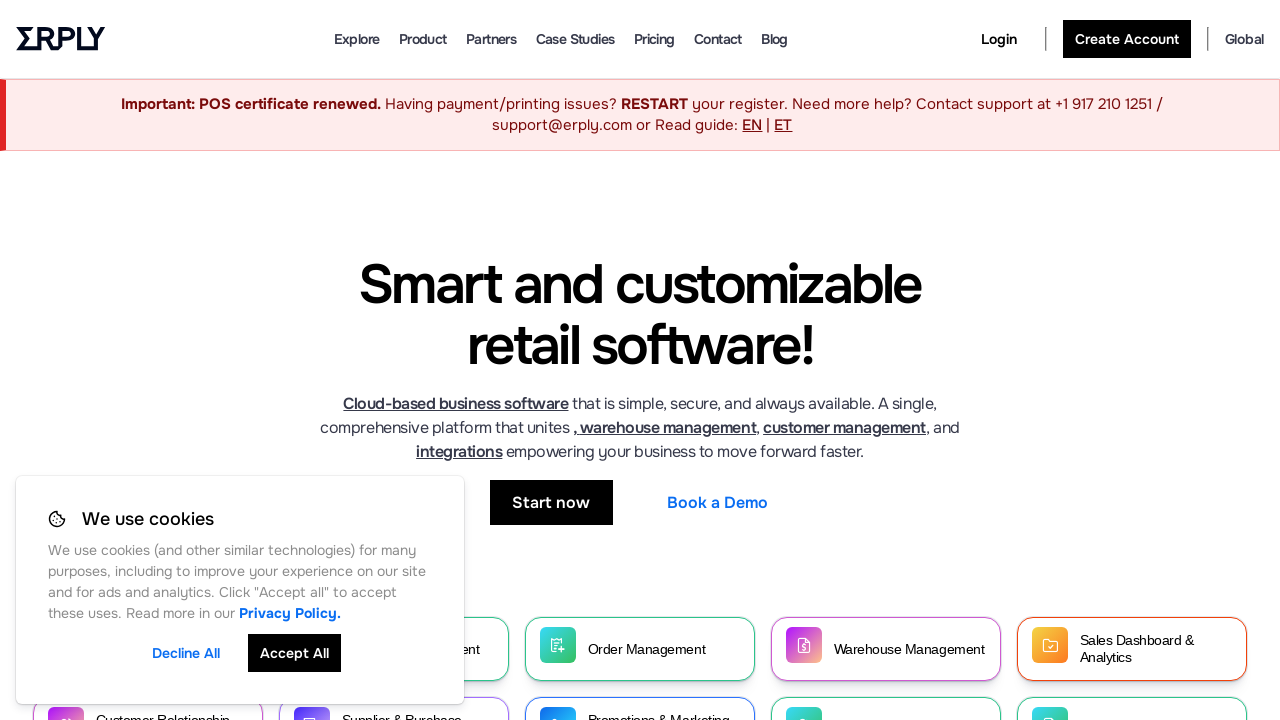

Navigated to erply.com with query parameter page_no=4
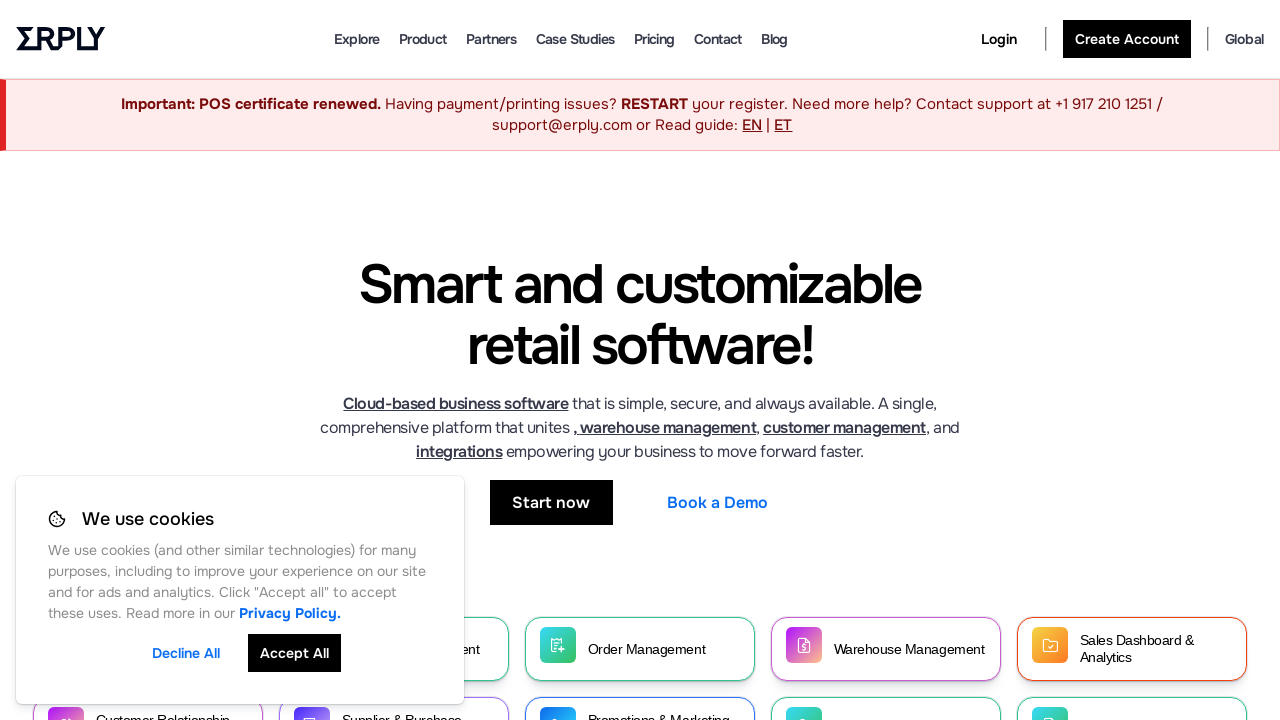

Navigated to erply.com with query parameter page_no=5
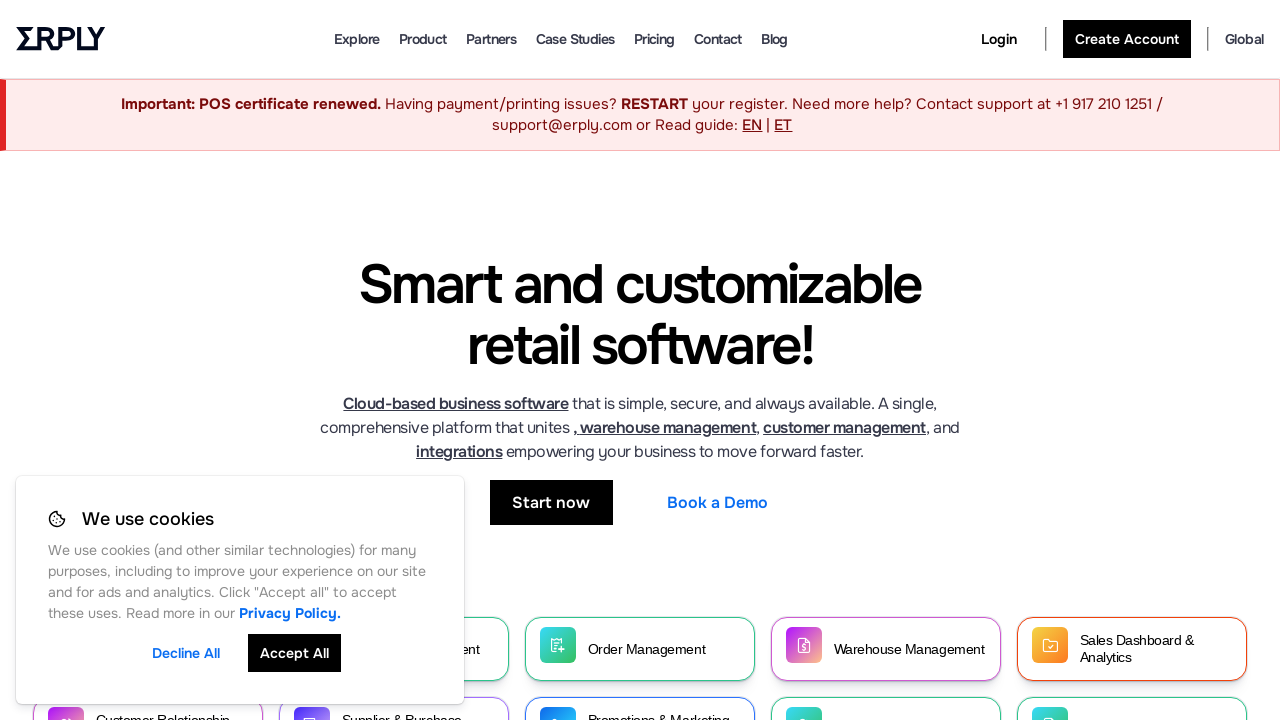

Navigated to erply.com with query parameter page_no=6
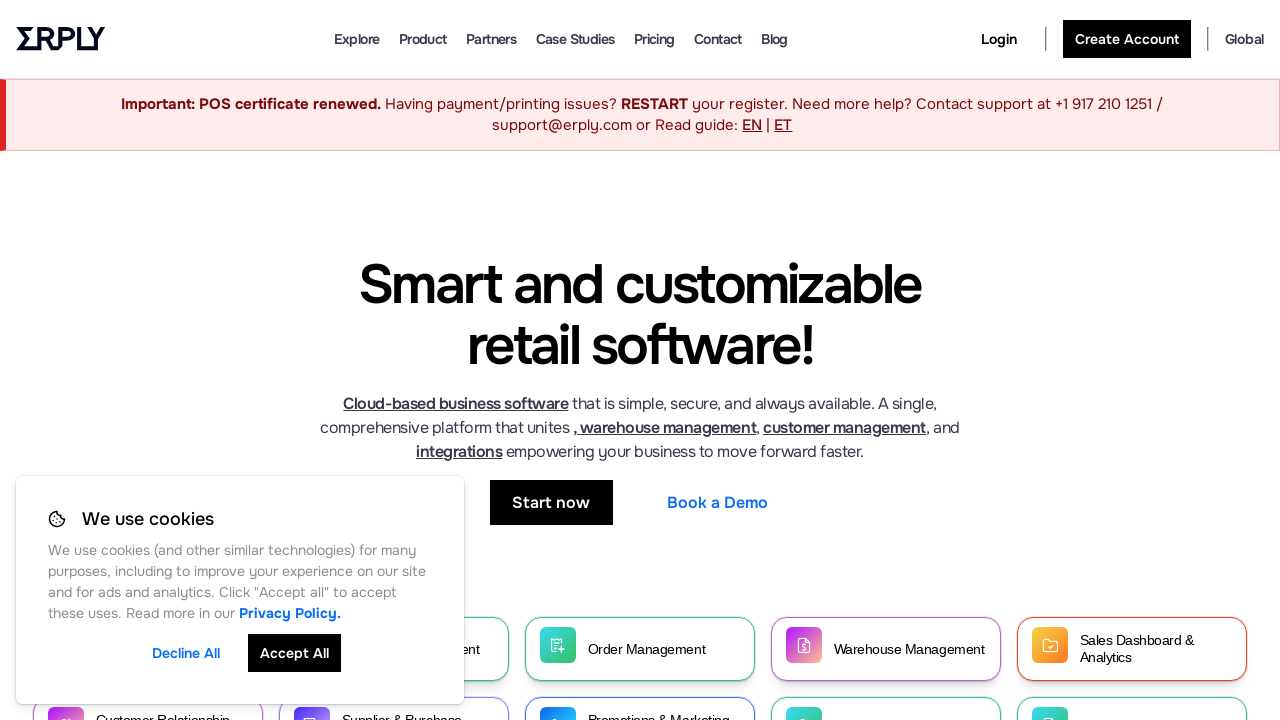

Navigated to erply.com with query parameter page_no=7
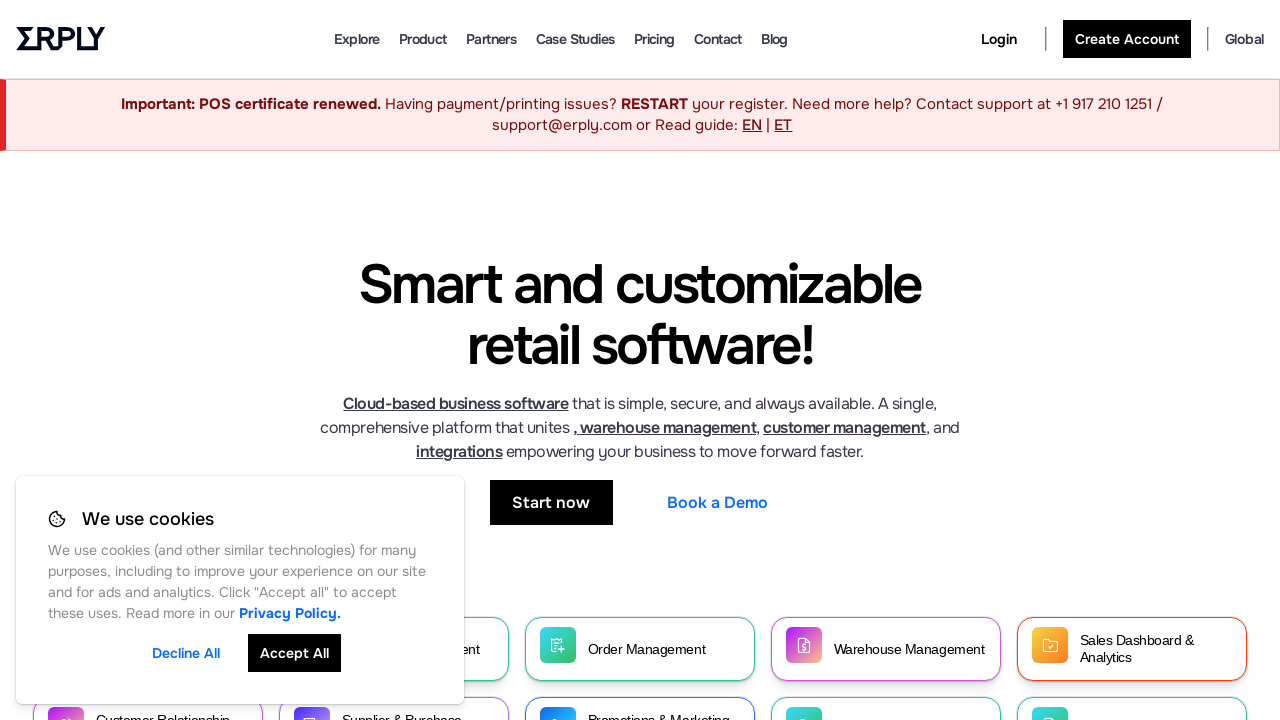

Navigated to erply.com with query parameter page_no=8
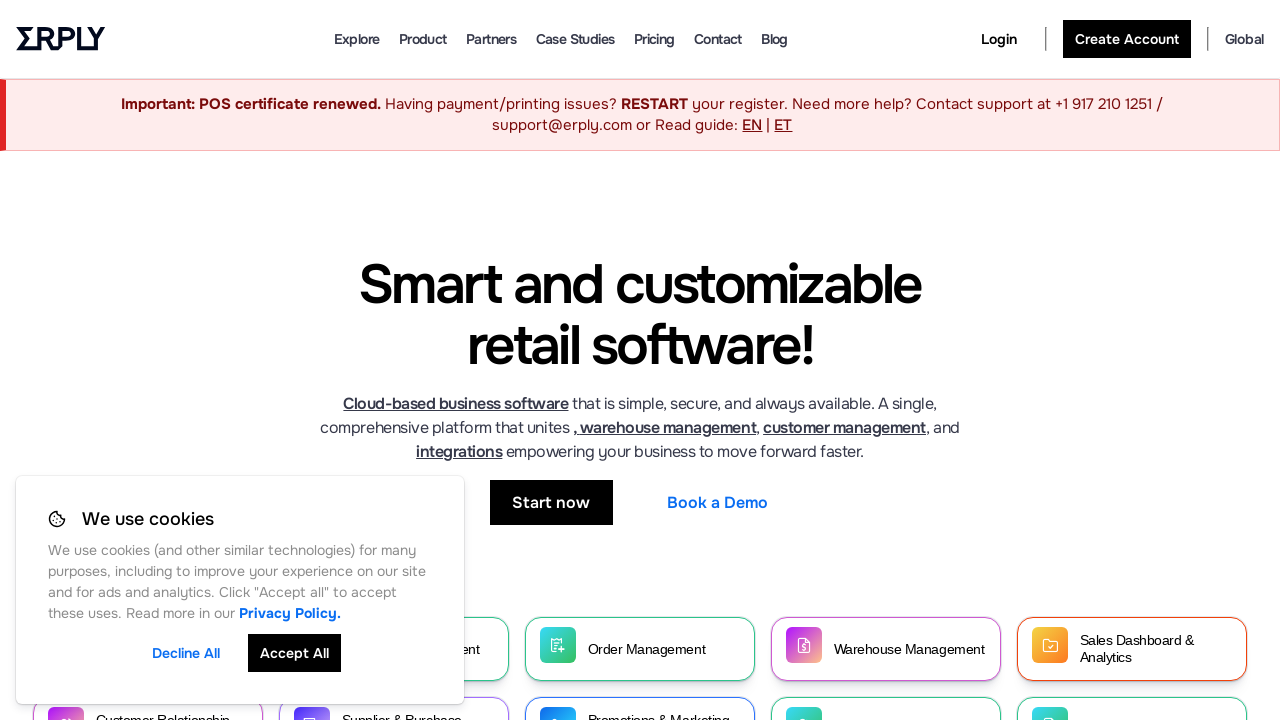

Navigated to erply.com with query parameter page_no=9
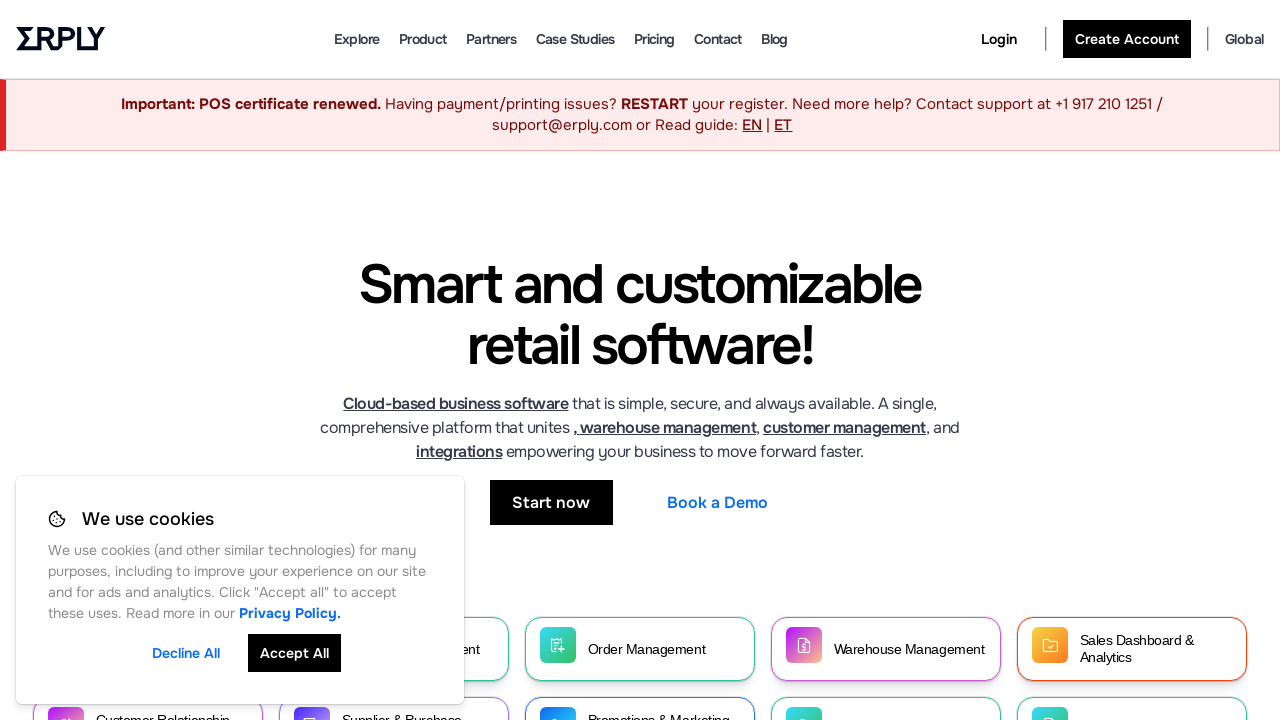

Waited for final page to reach domcontentloaded state
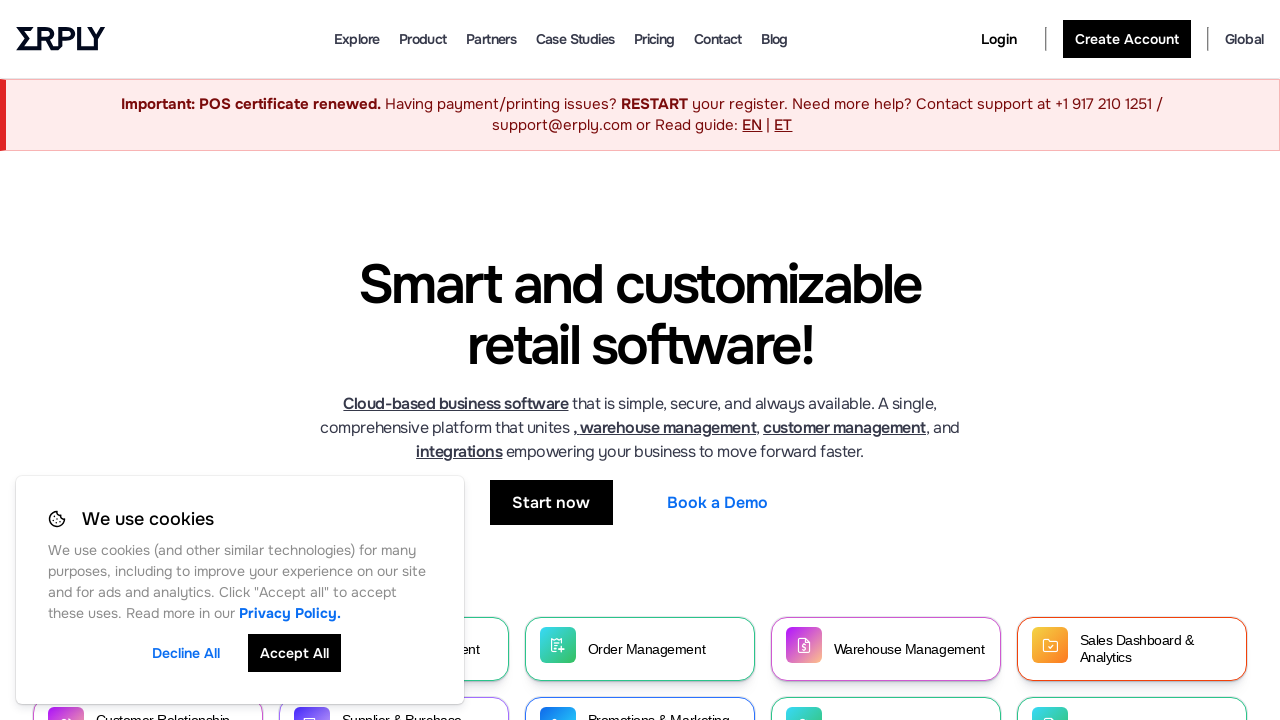

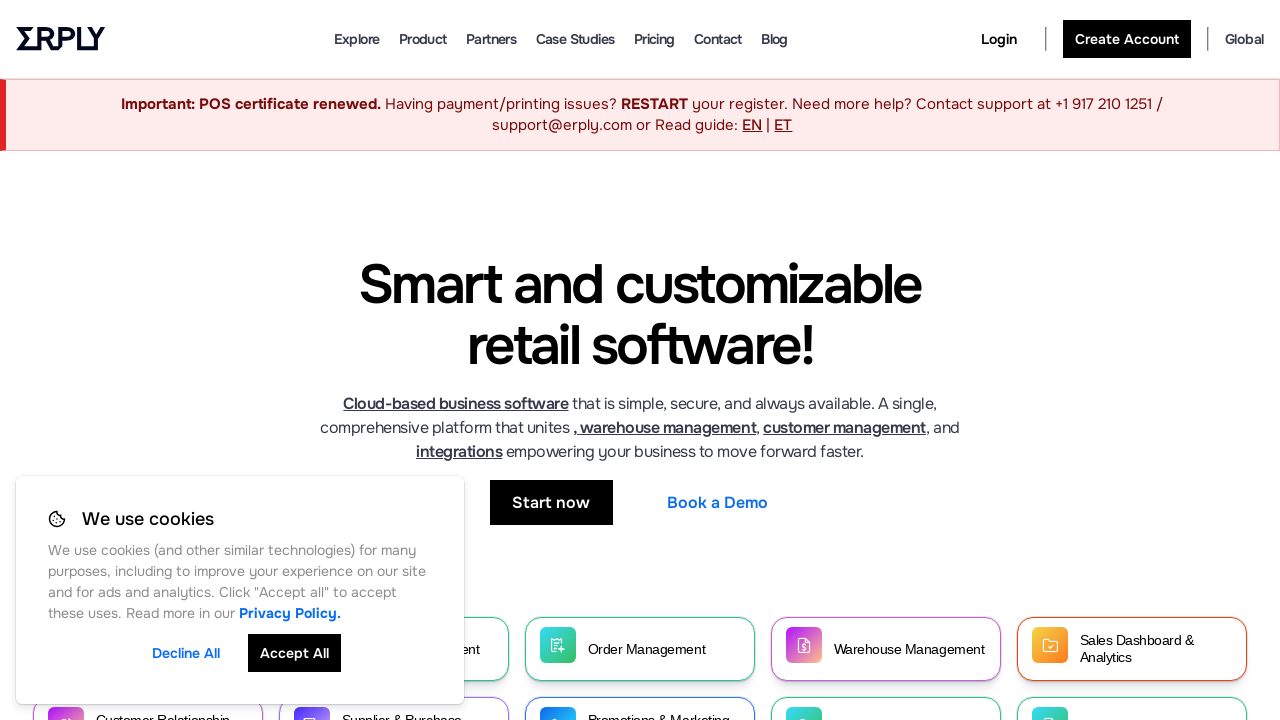